Tests clicking a link that opens a popup window on a test page

Starting URL: https://omayo.blogspot.com/

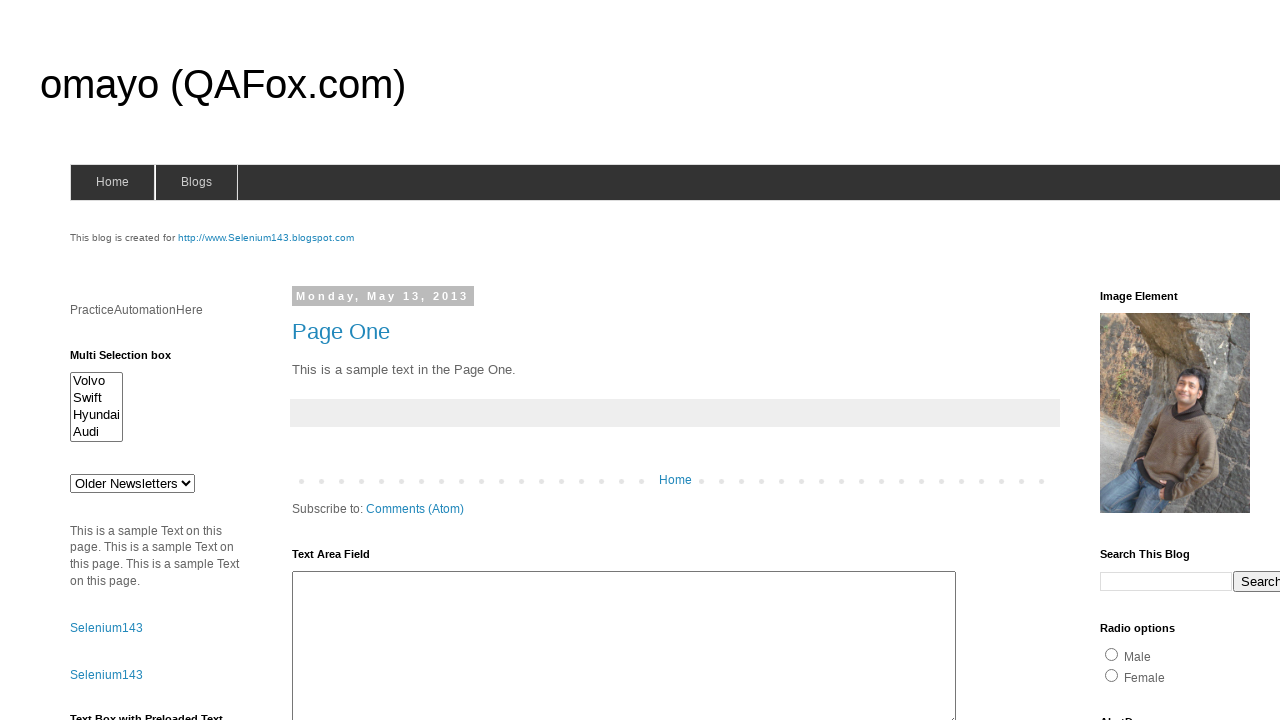

Clicked link to open a popup window at (132, 360) on xpath=//a[.='Open a popup window']
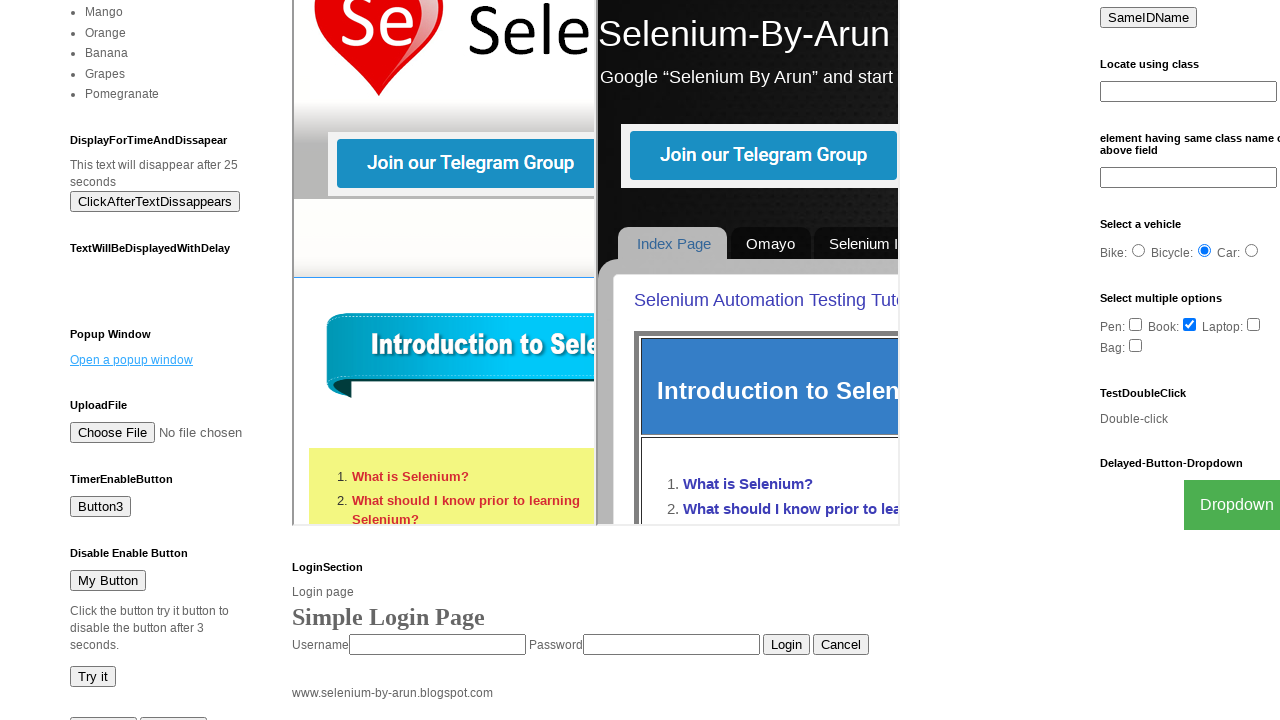

Waited 2 seconds for popup window to open
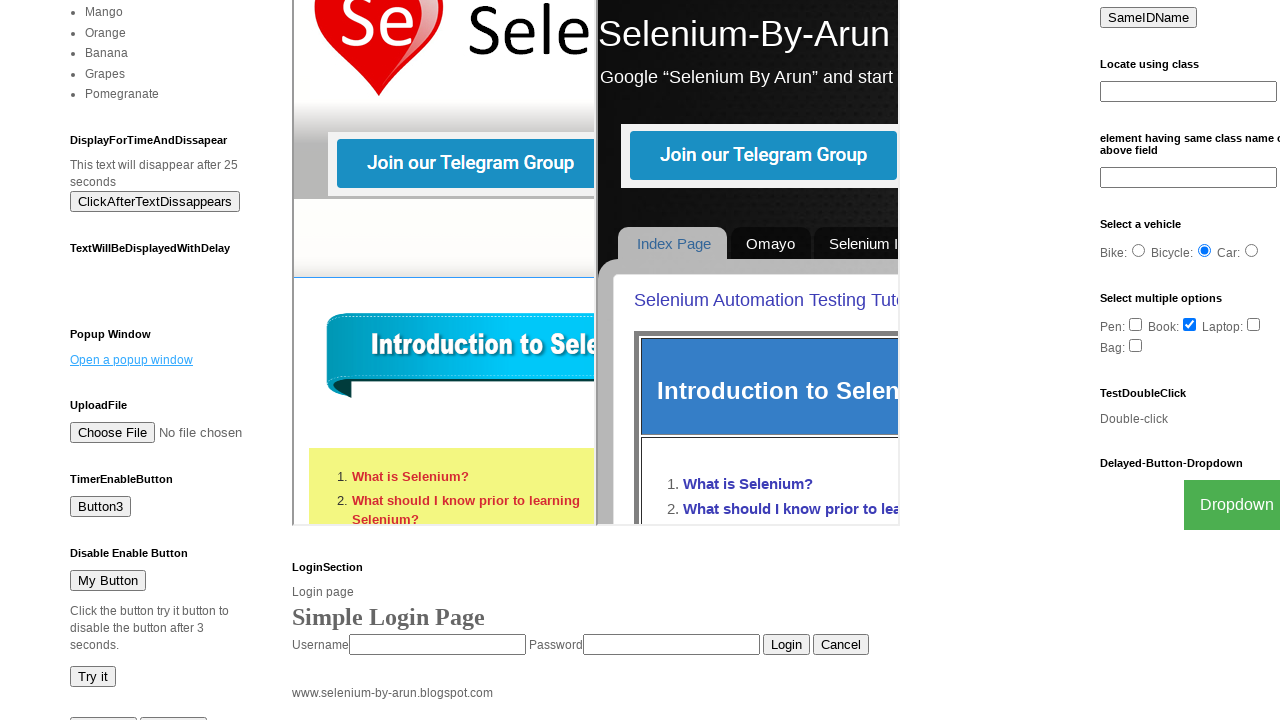

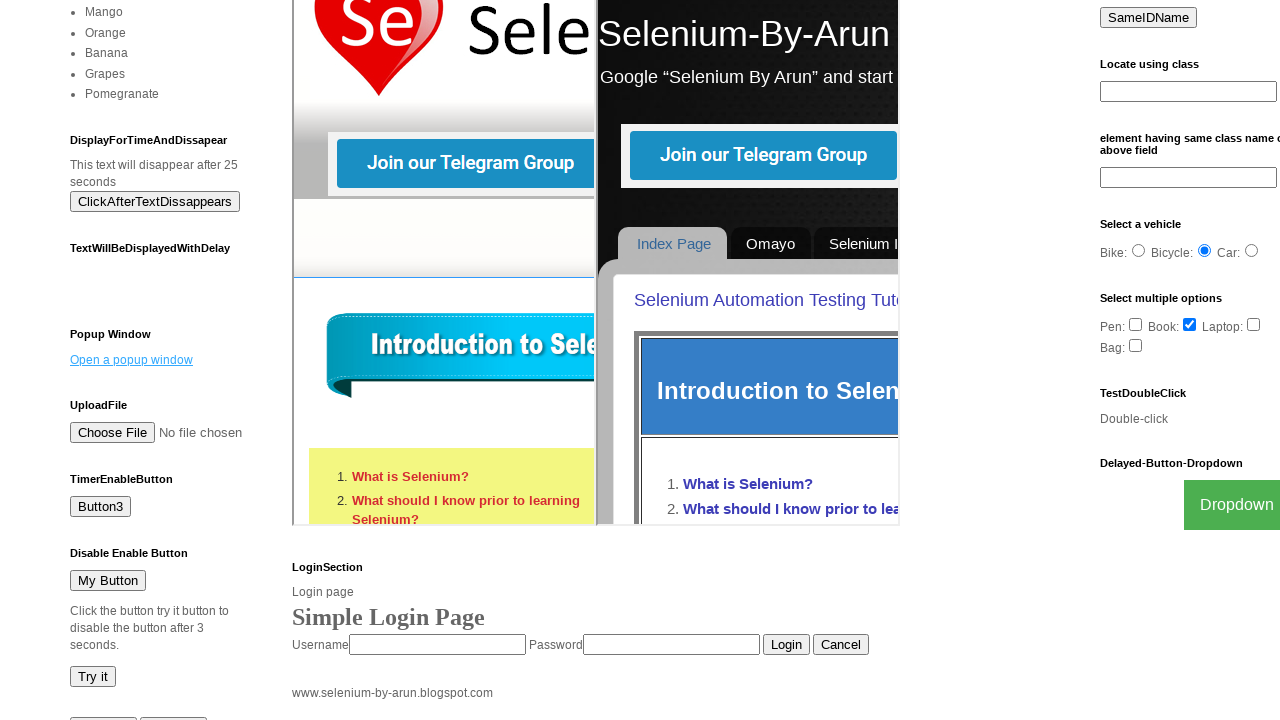